Tests window handling functionality by navigating to a demo site, clicking on a tab element, and clicking a button that opens a separate browser window.

Starting URL: http://demo.automationtesting.in/Windows.html

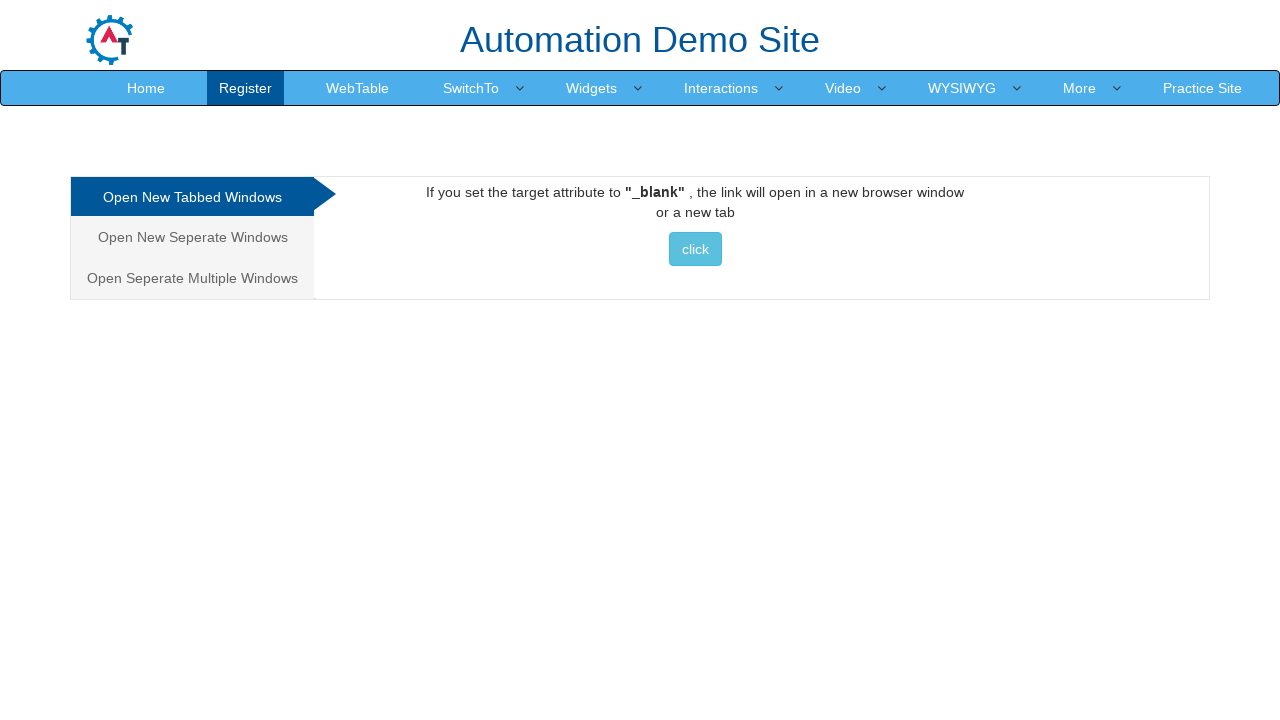

Navigated to demo automation testing Windows page
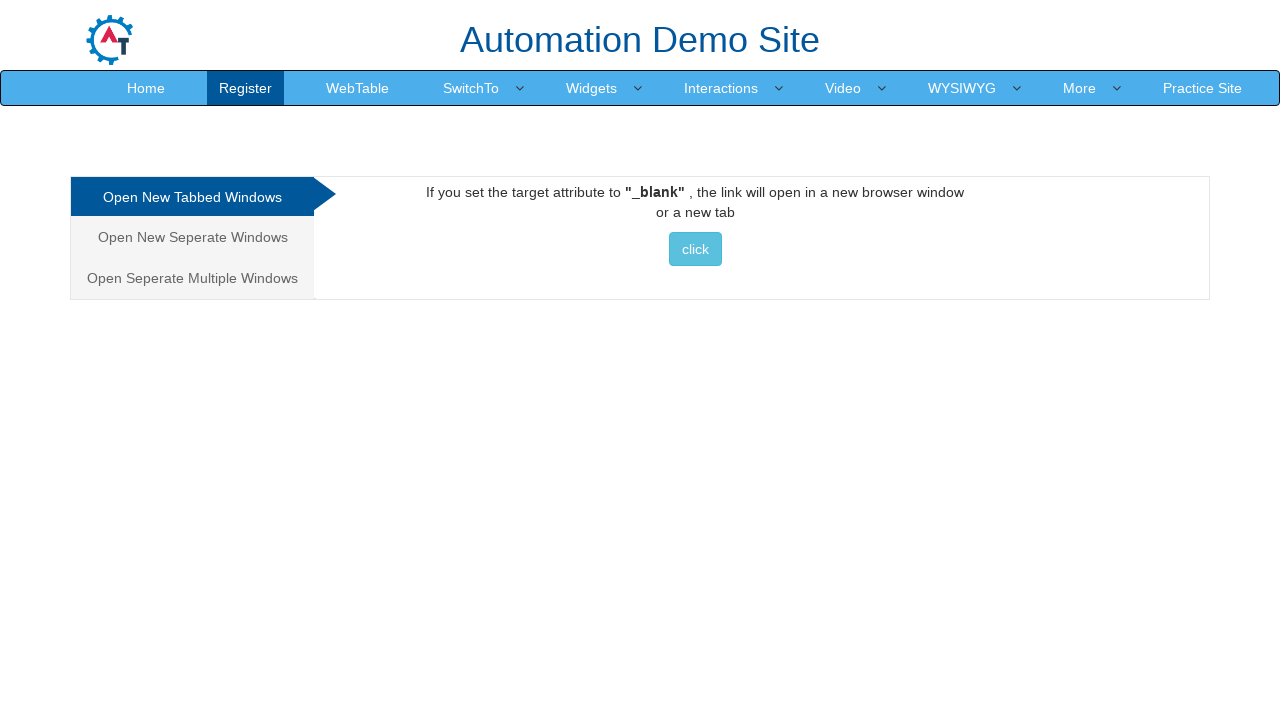

Clicked on the second tab in navigation at (192, 237) on xpath=//html/body/div[1]/div/div/div/div[1]/ul/li[2]/a
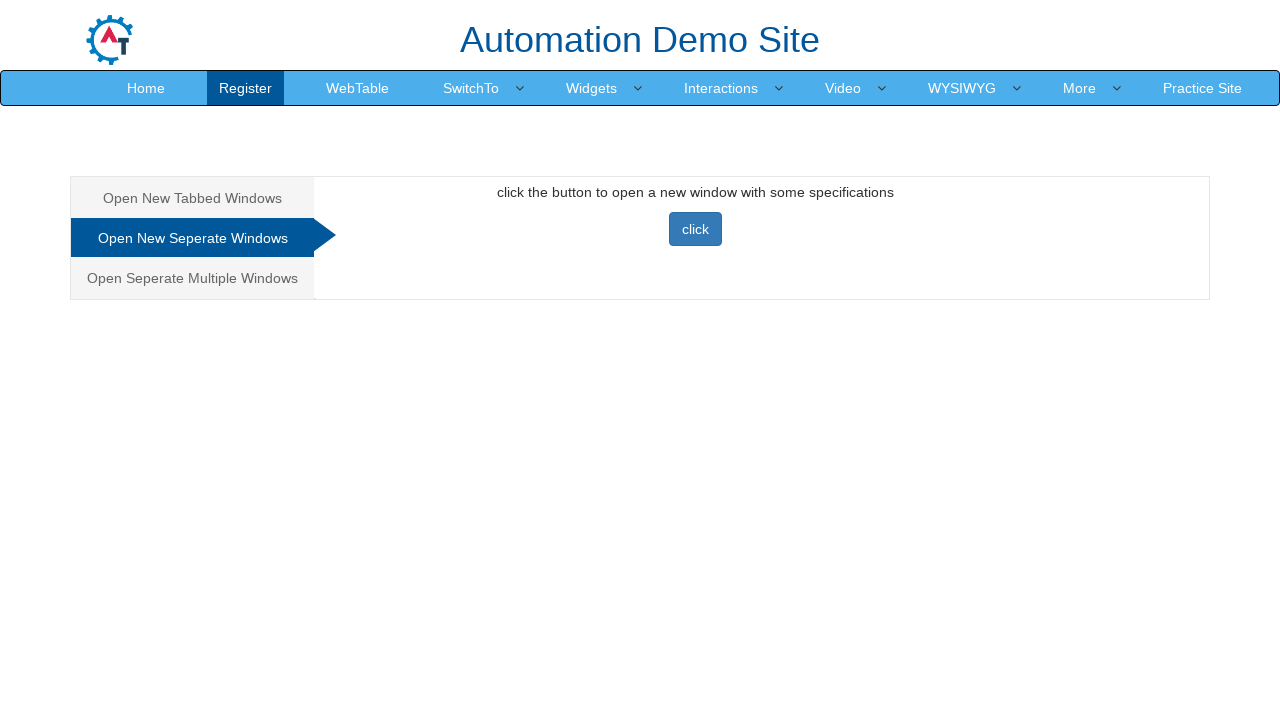

Waited for page to update
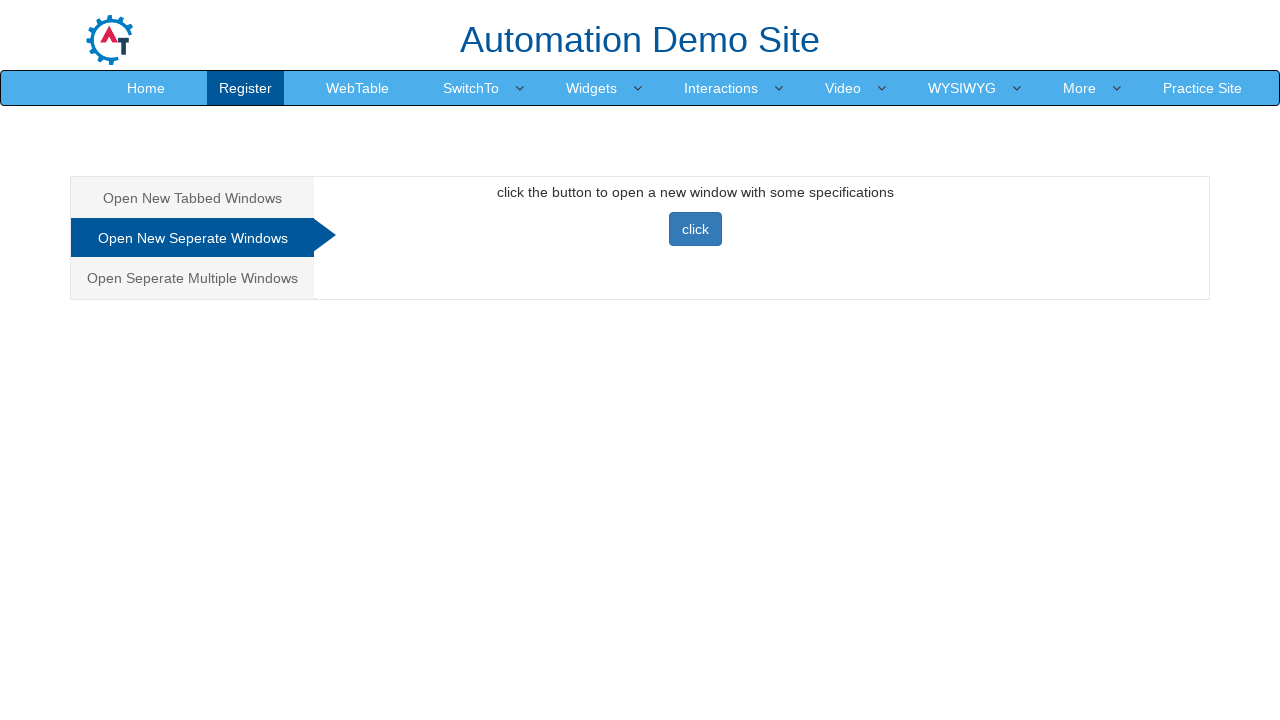

Clicked the button to open a separate window at (695, 229) on #Seperate button
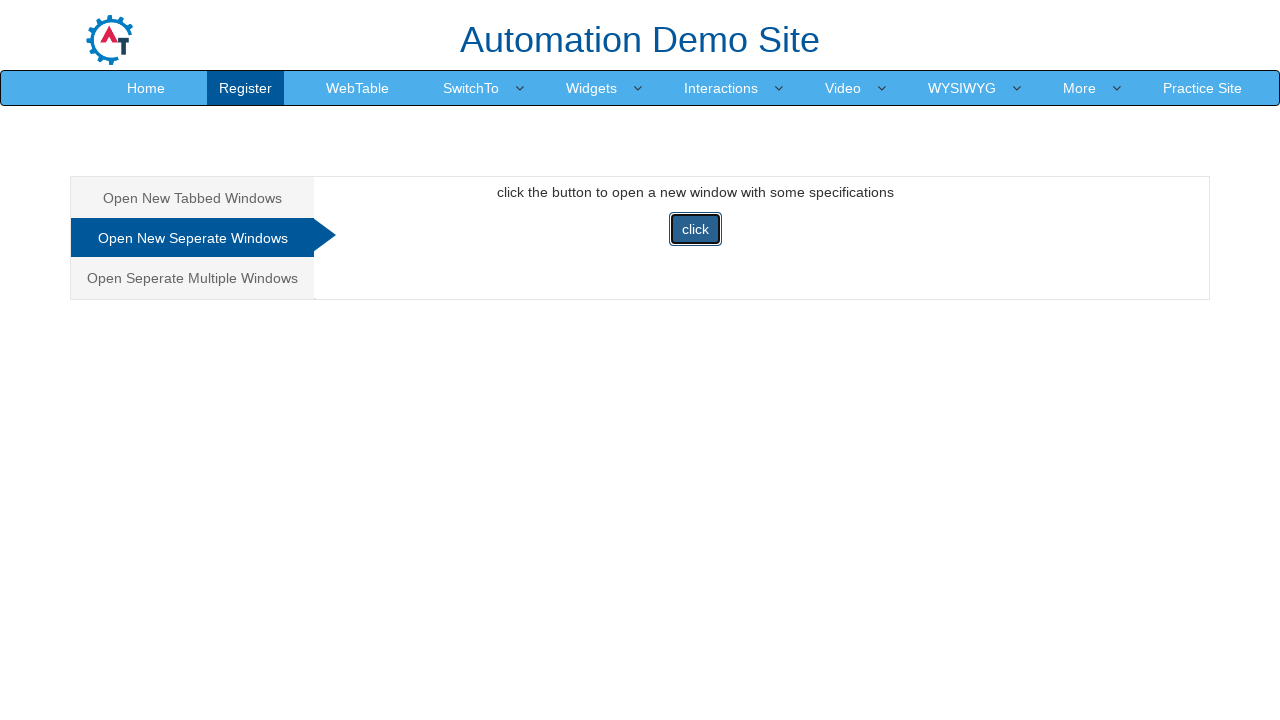

Waited for new window/tab to open
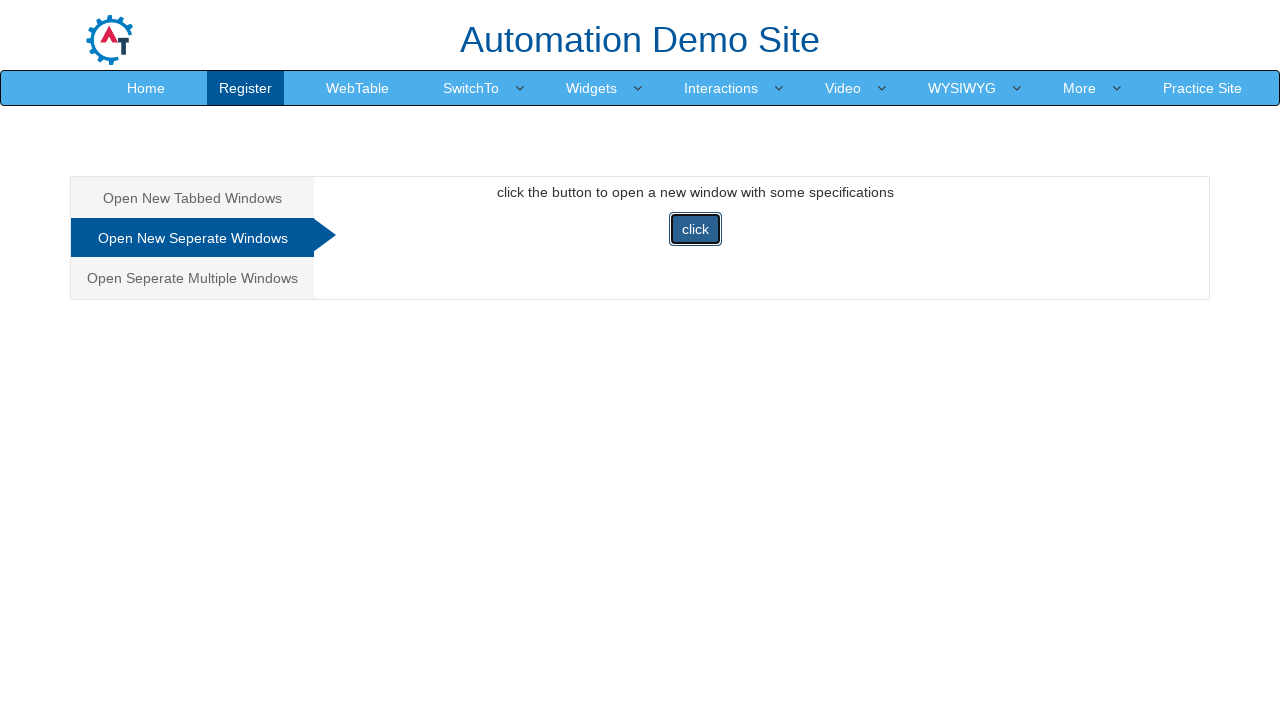

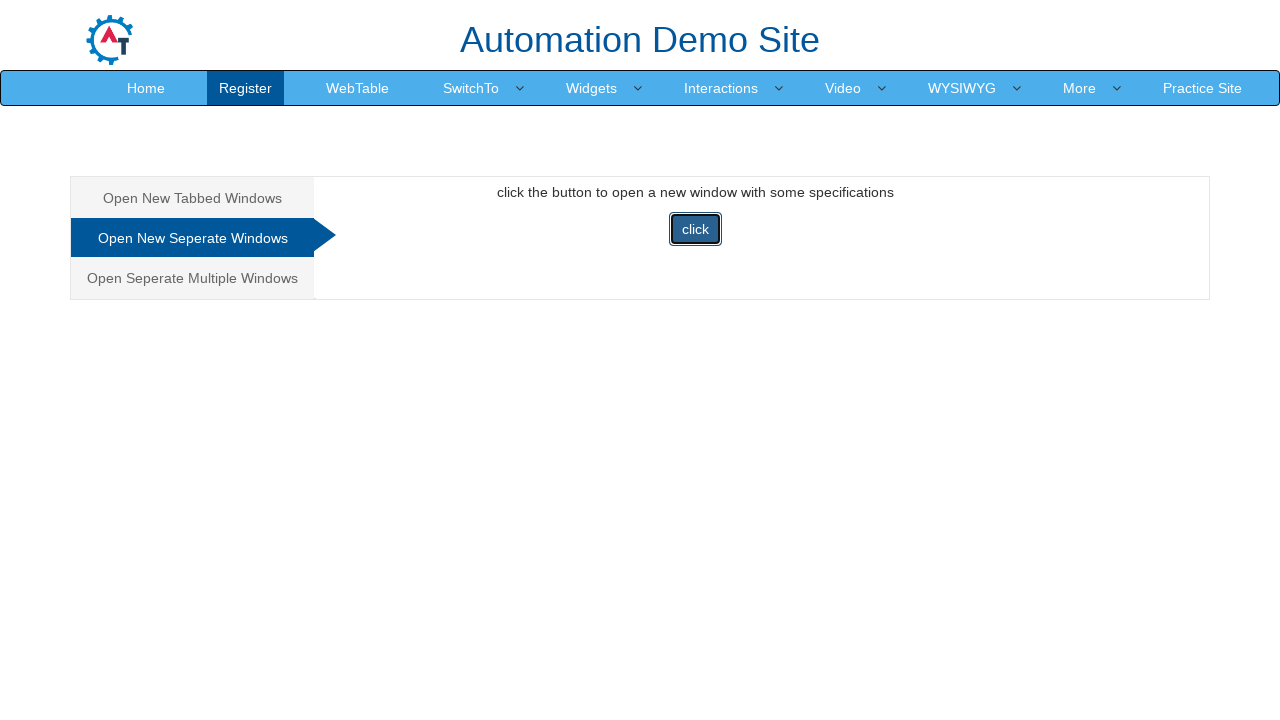